Tests the Laptops category navigation on DemoBlaze e-commerce site by clicking the Laptops category, viewing multiple laptop product details, navigating back, and scrolling through the product list.

Starting URL: https://www.demoblaze.com/index.html

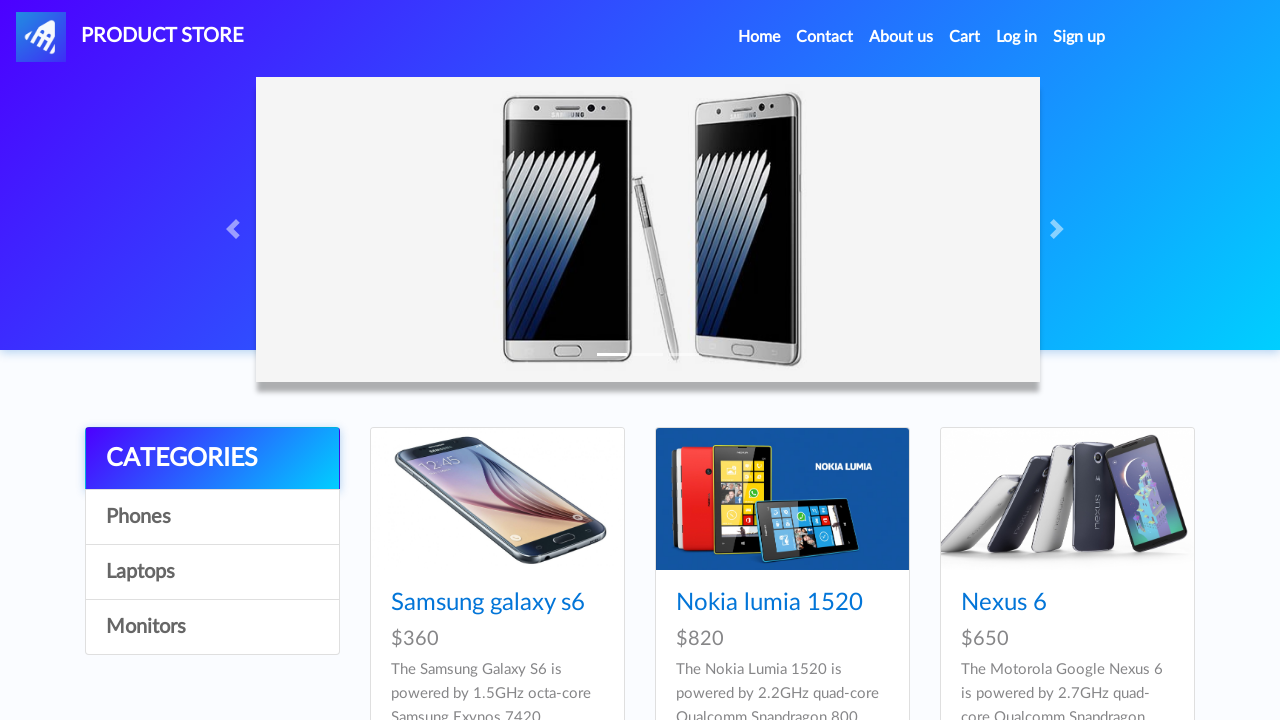

Clicked on Laptops category at (212, 572) on a:has-text('Laptops')
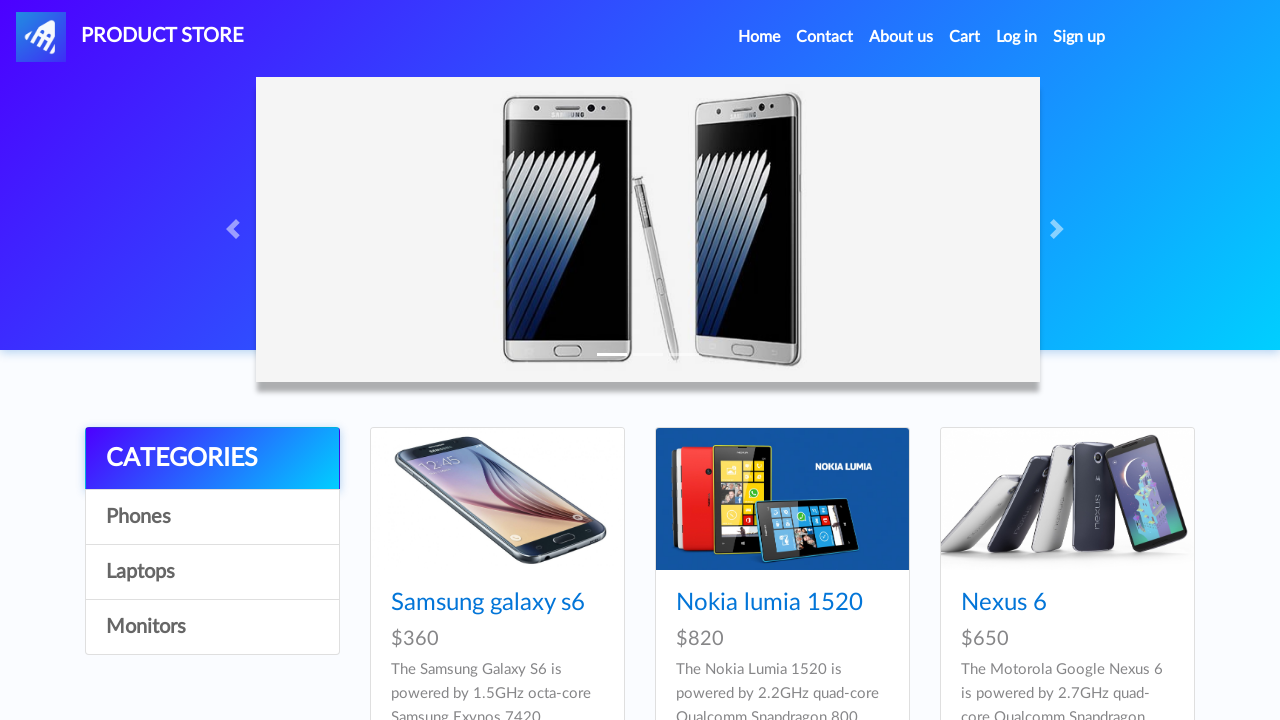

Laptop products loaded - card titles visible
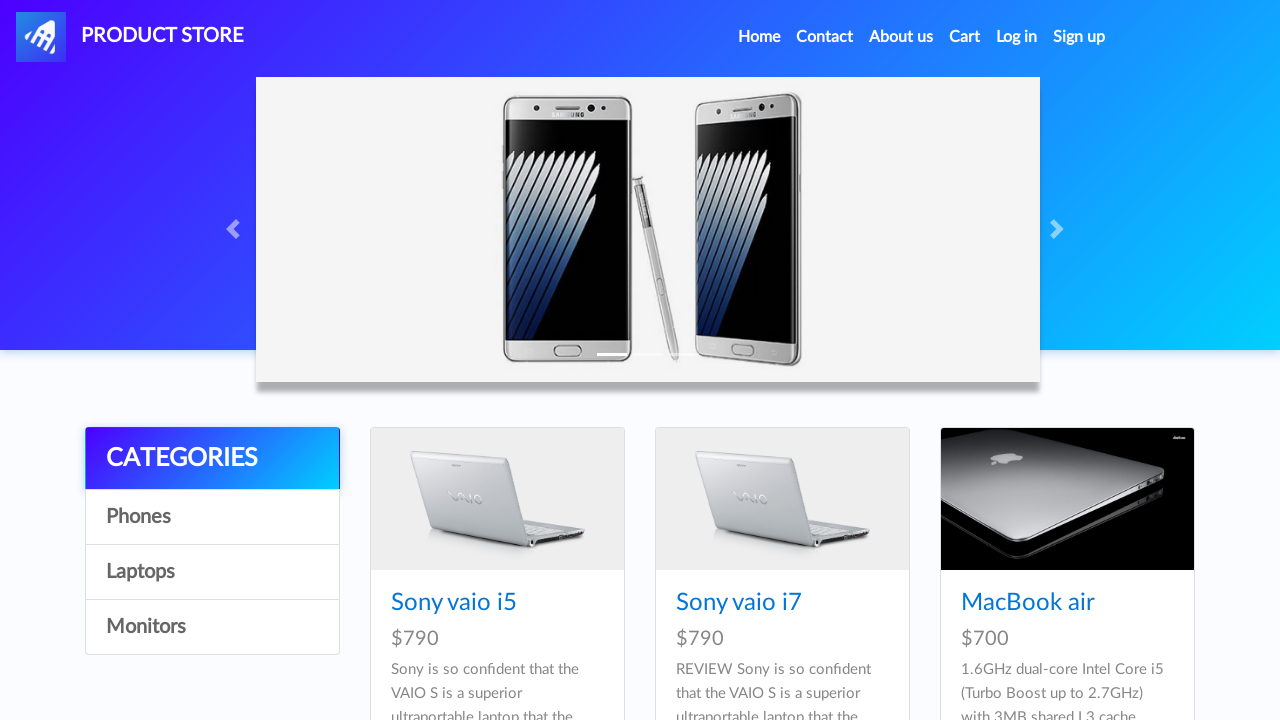

Clicked first laptop item from the list at (497, 603) on .card-title >> nth=0
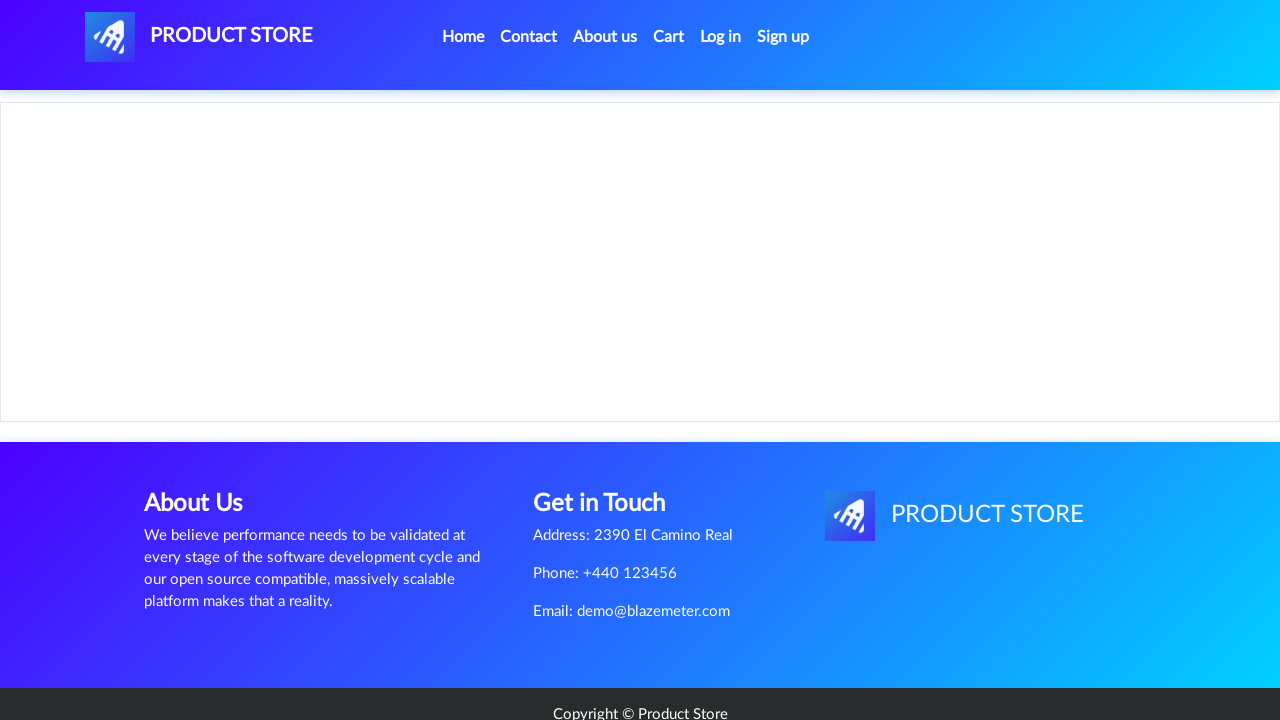

First product details page loaded
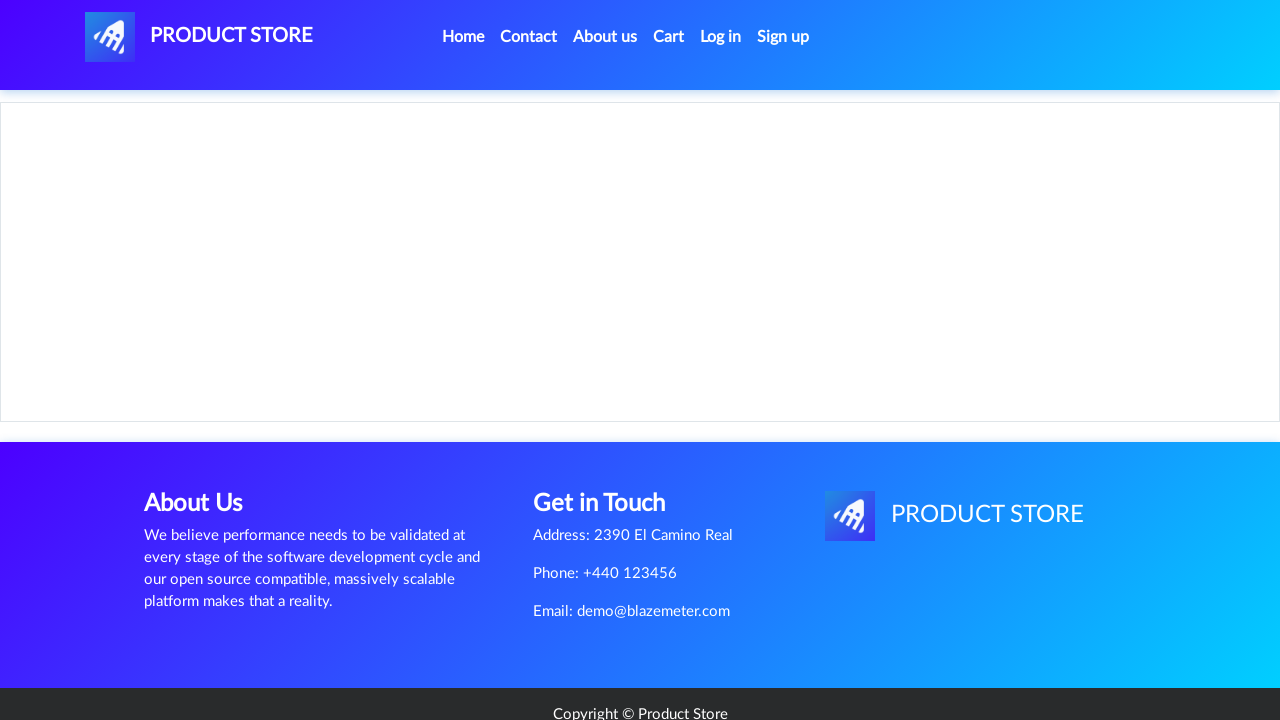

Navigated back to Laptops category listing
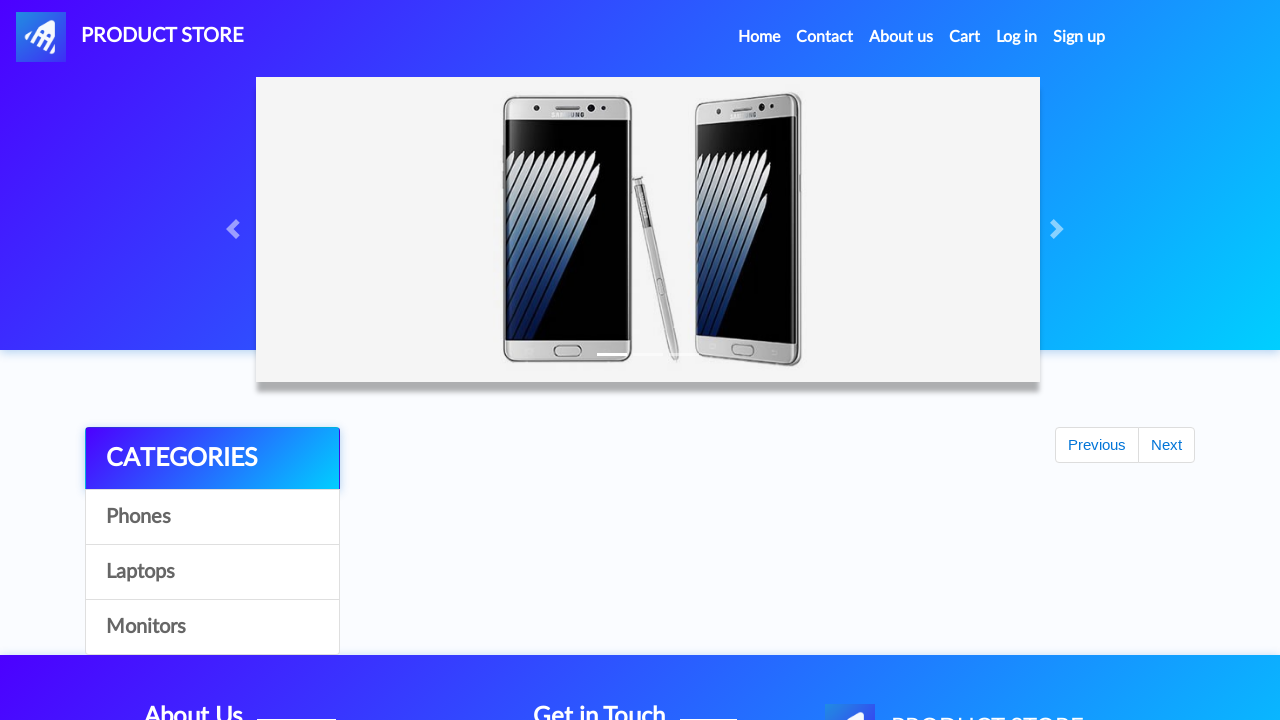

Laptop products reloaded on category page
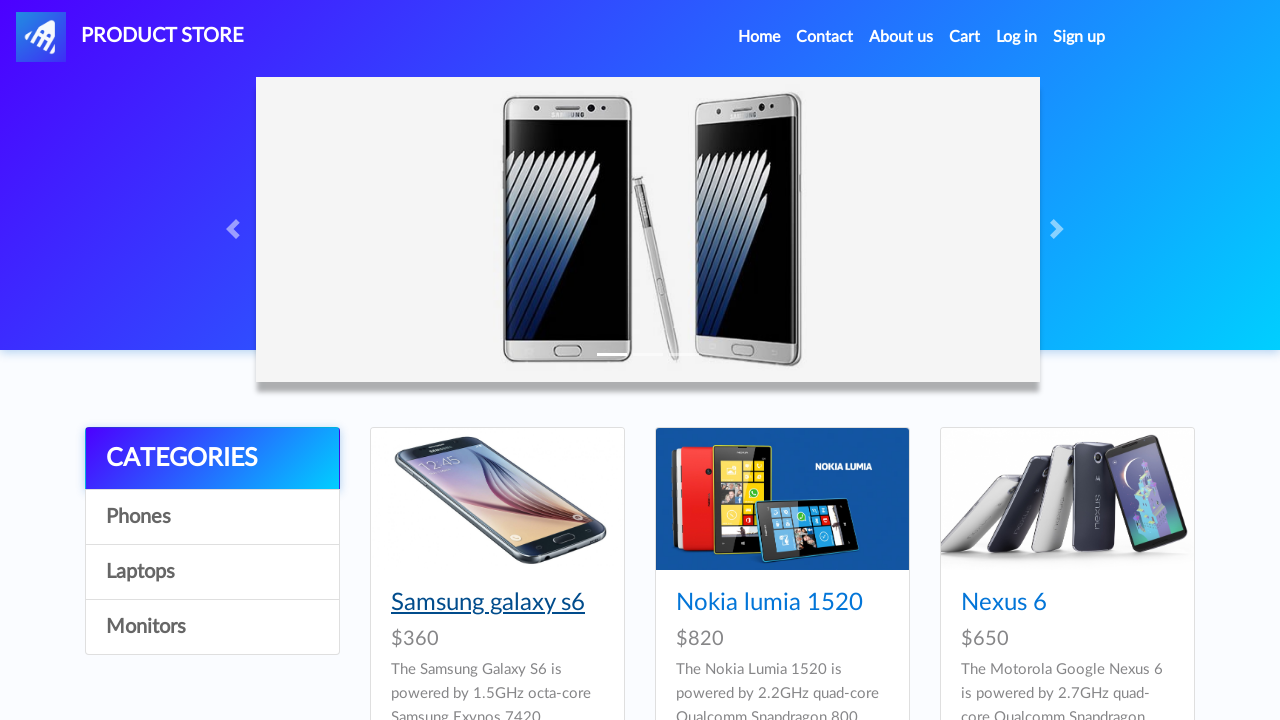

Scrolled down 500 pixels to view more products
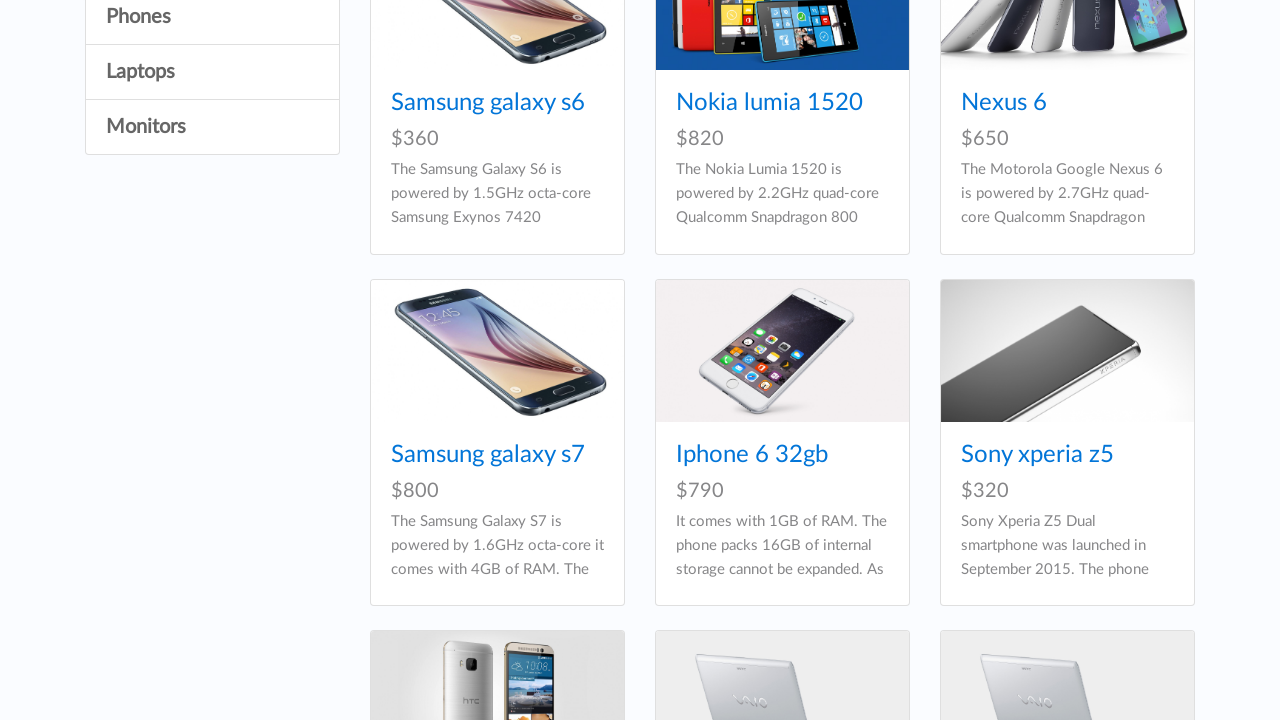

Clicked second laptop item from the list at (782, 103) on .card-title >> nth=1
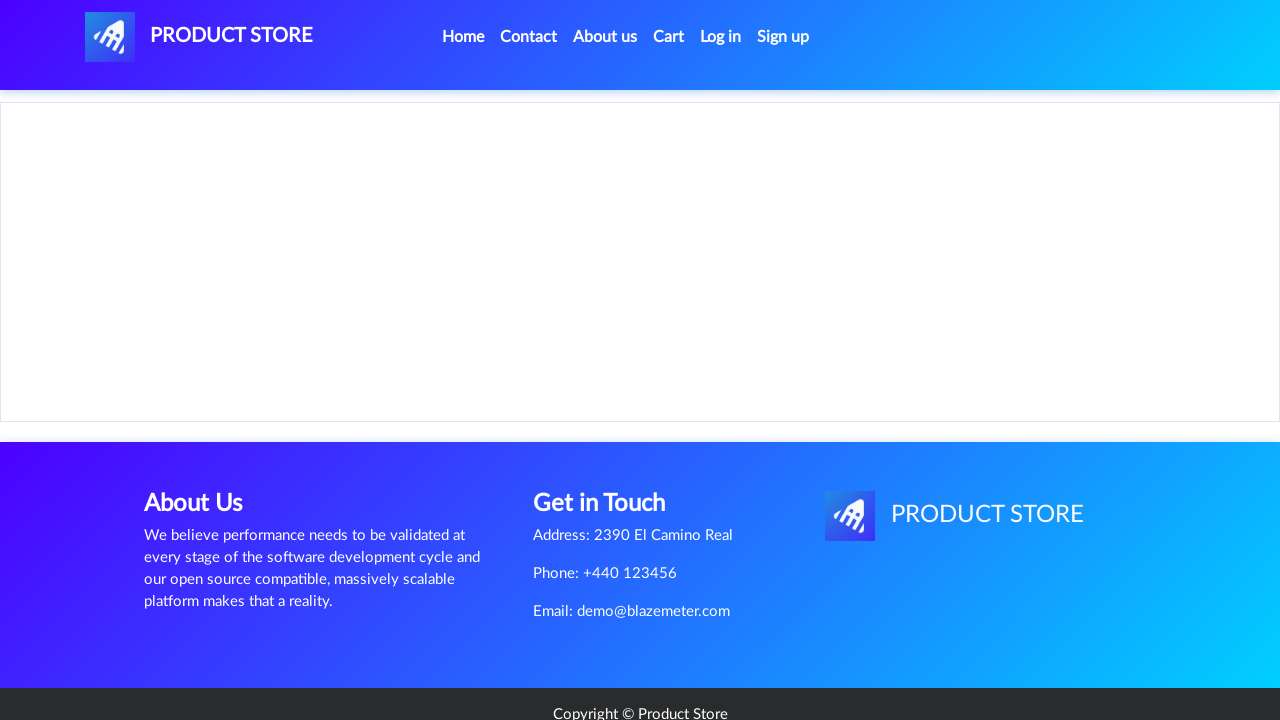

Second product details page loaded
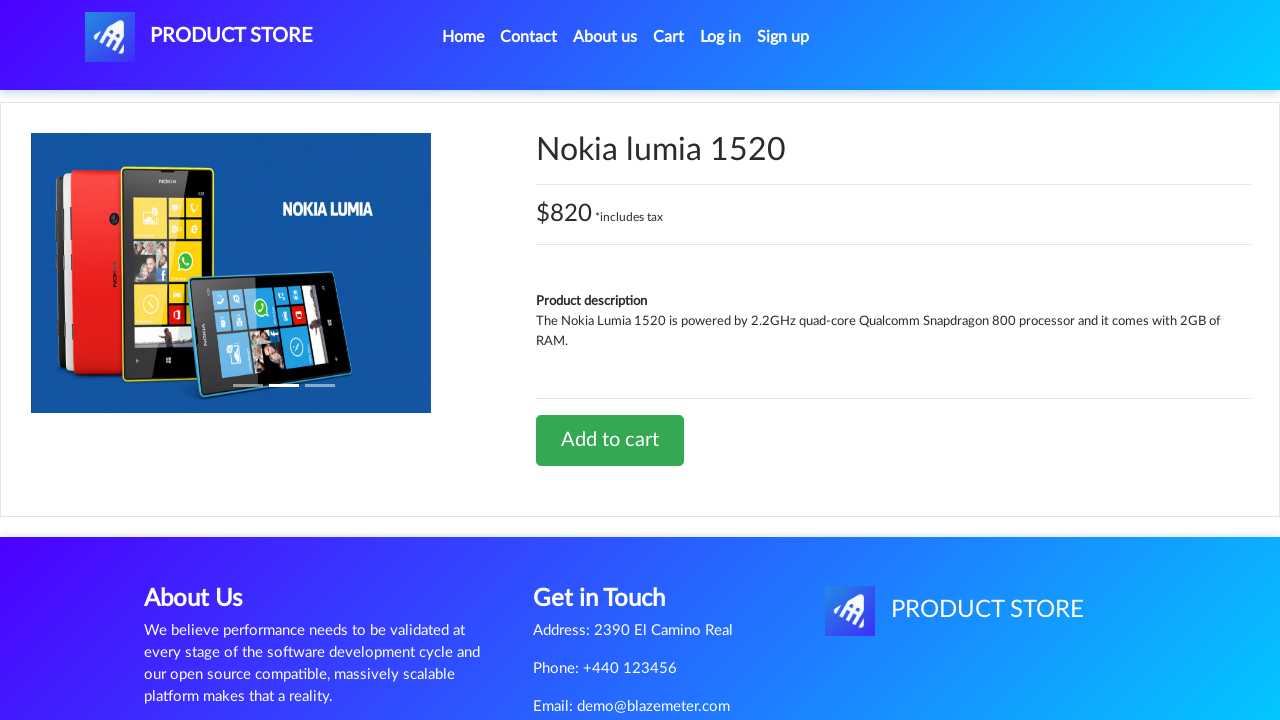

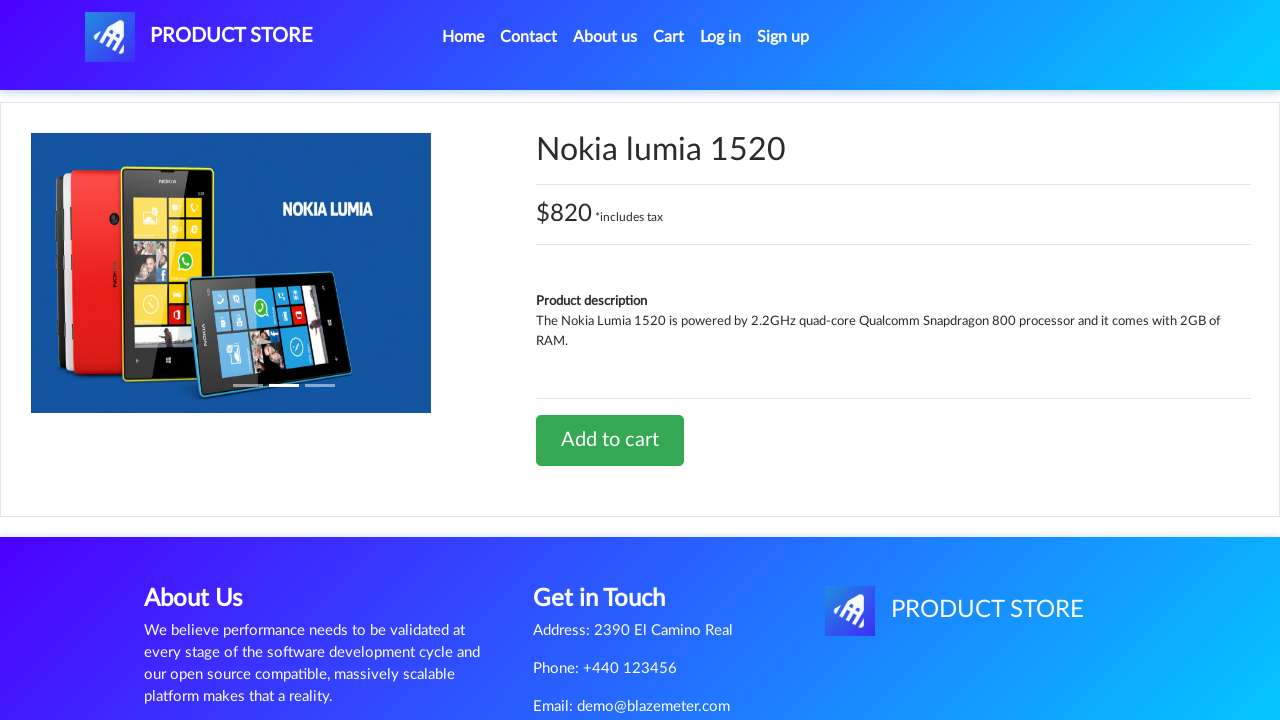